Tests the CSV export functionality on a government training organization page by clicking the Export button and selecting the CSV export option.

Starting URL: https://training.gov.au/organisation/details/0022/scope_overview

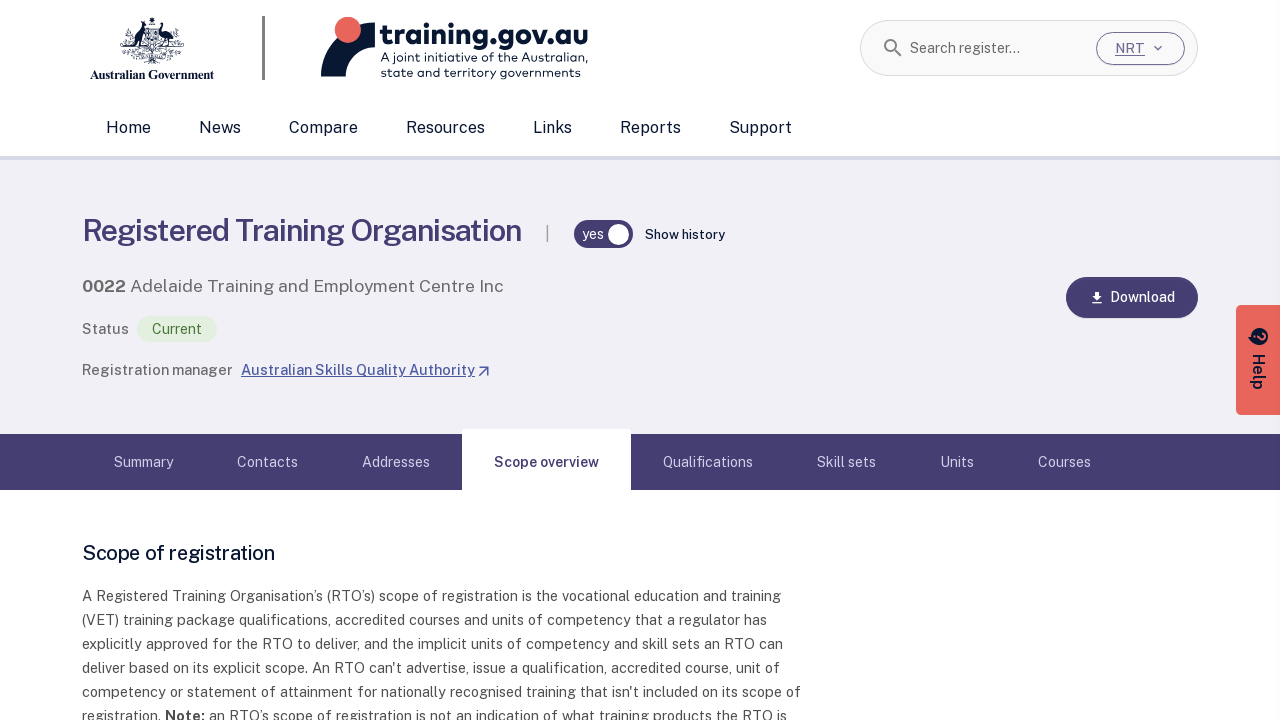

Clicked Export button to open export menu at (1142, 360) on internal:role=button[name="Export"i]
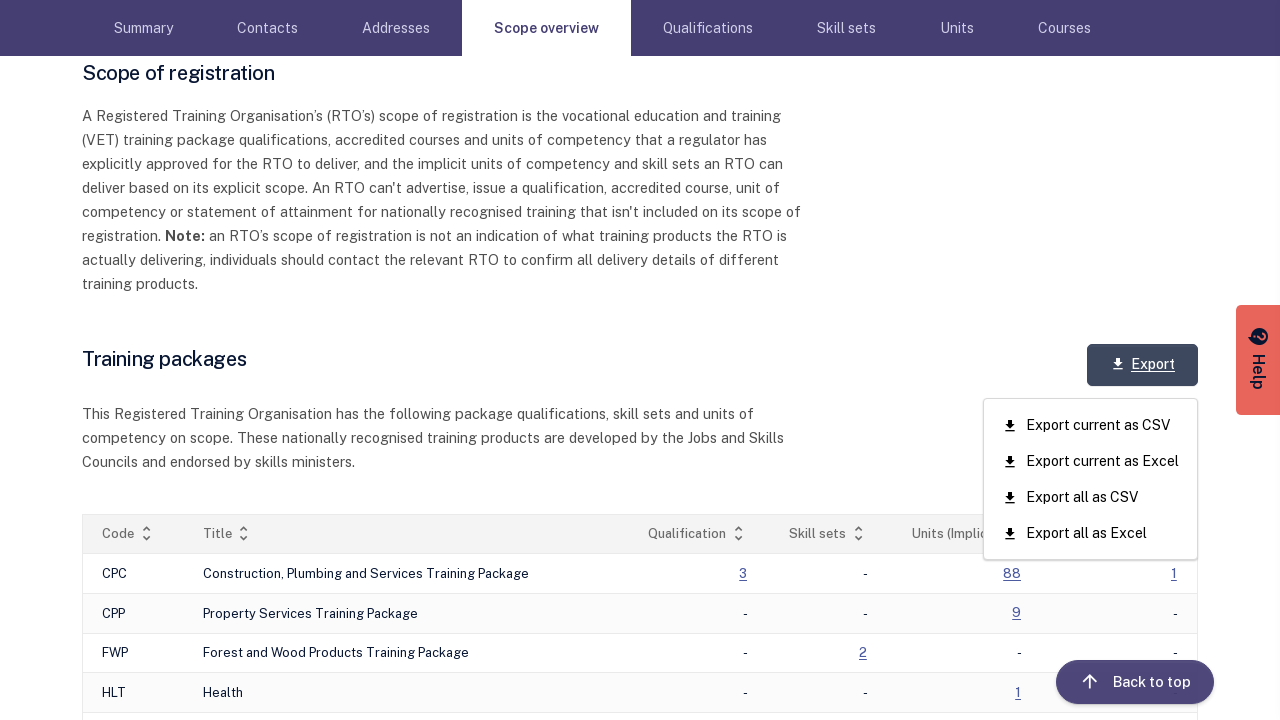

Clicked 'Export all as CSV' menu item to initiate CSV export at (1090, 497) on internal:role=menuitem[name="Export all as CSV"i]
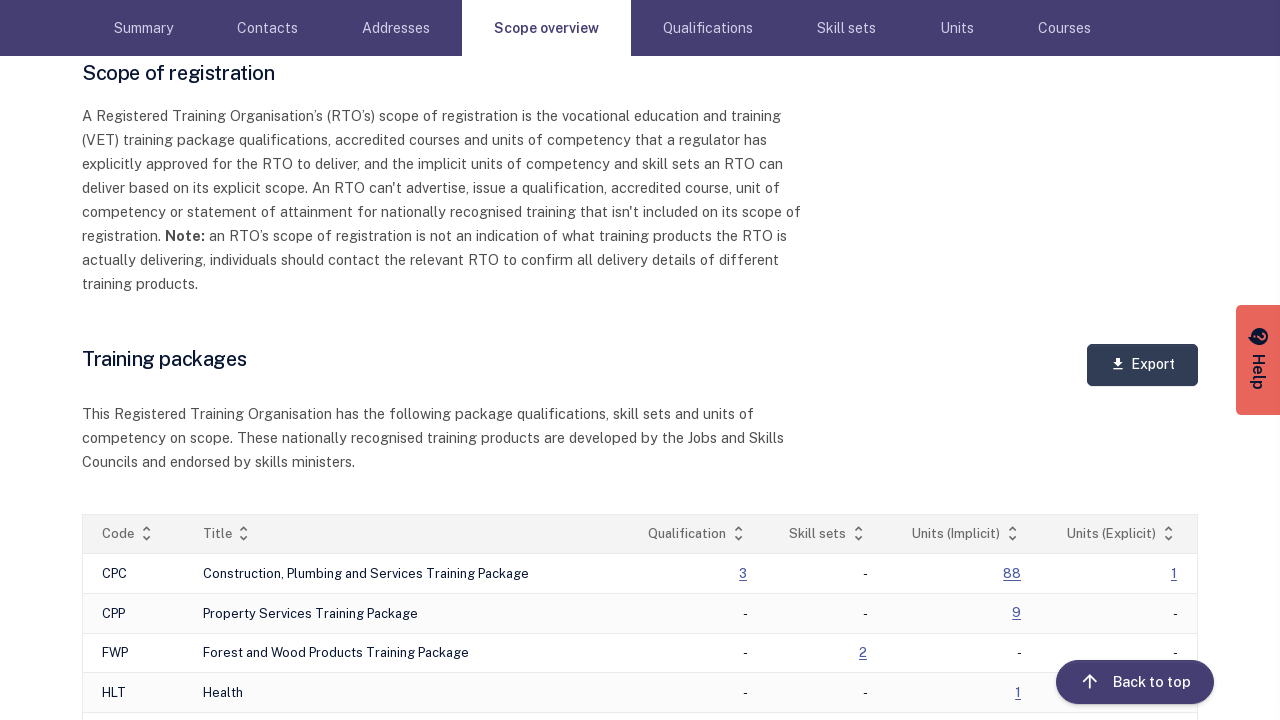

CSV export download completed
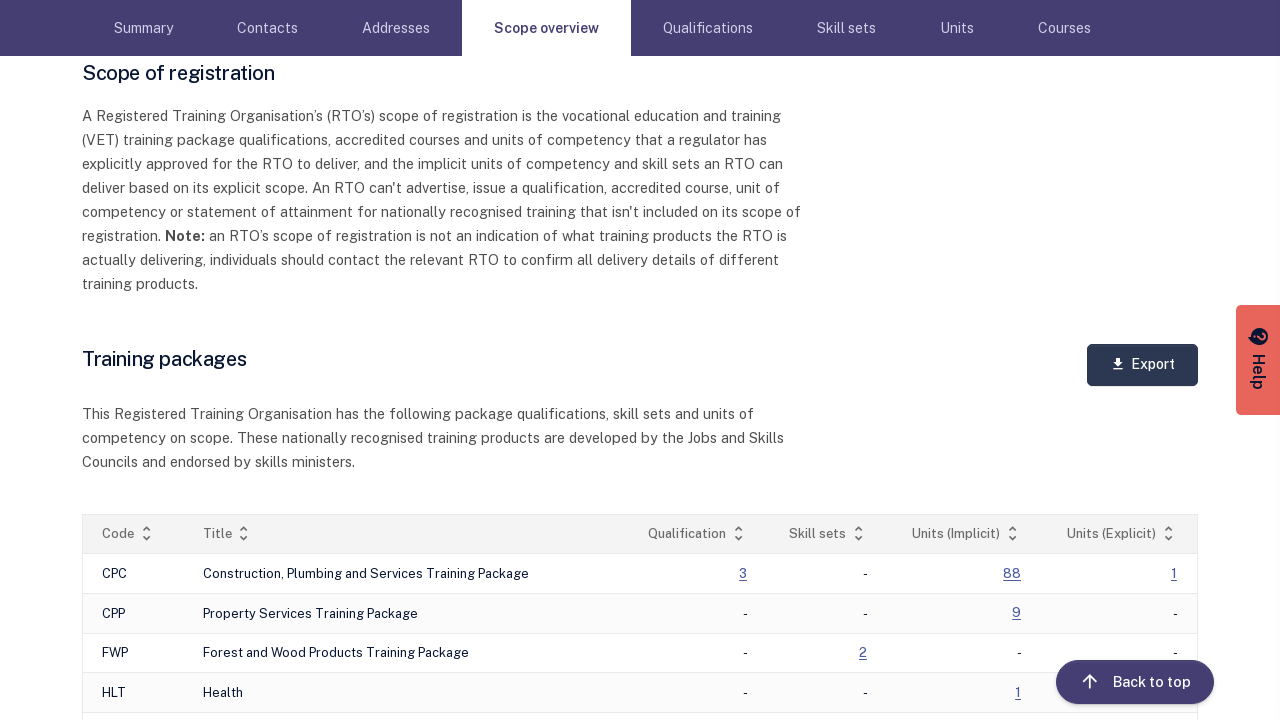

Verified that downloaded file has a suggested filename
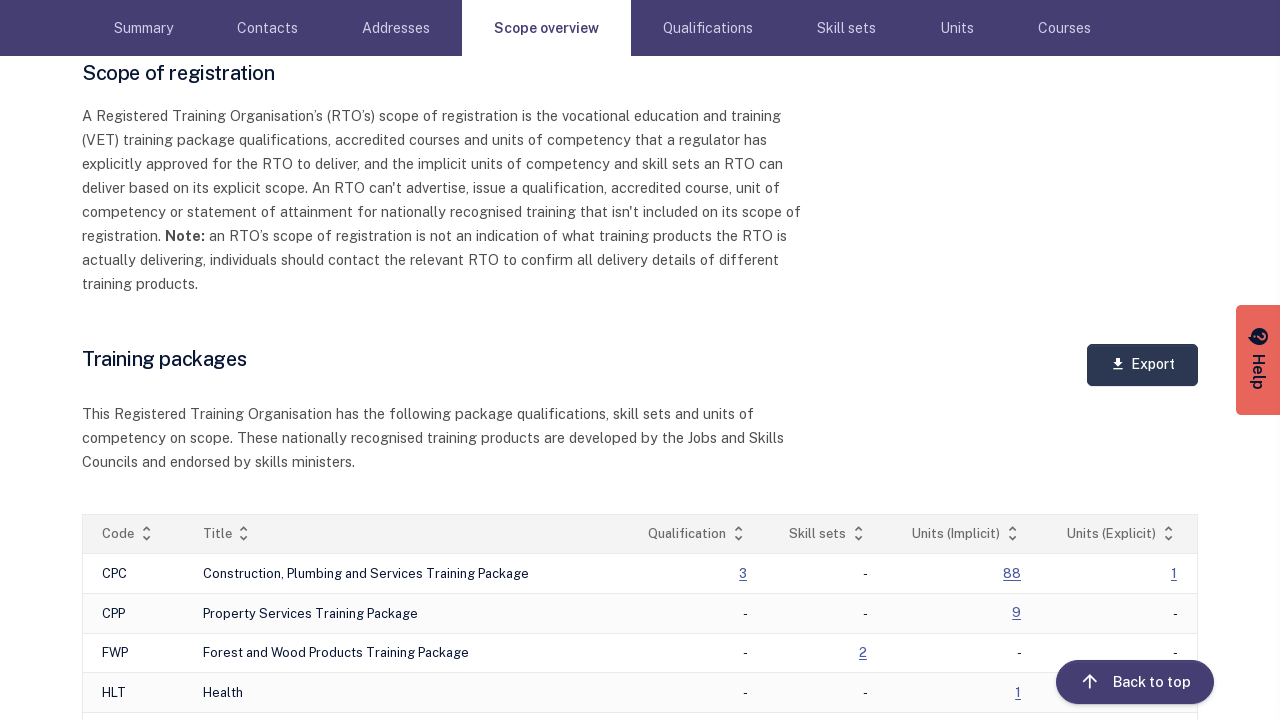

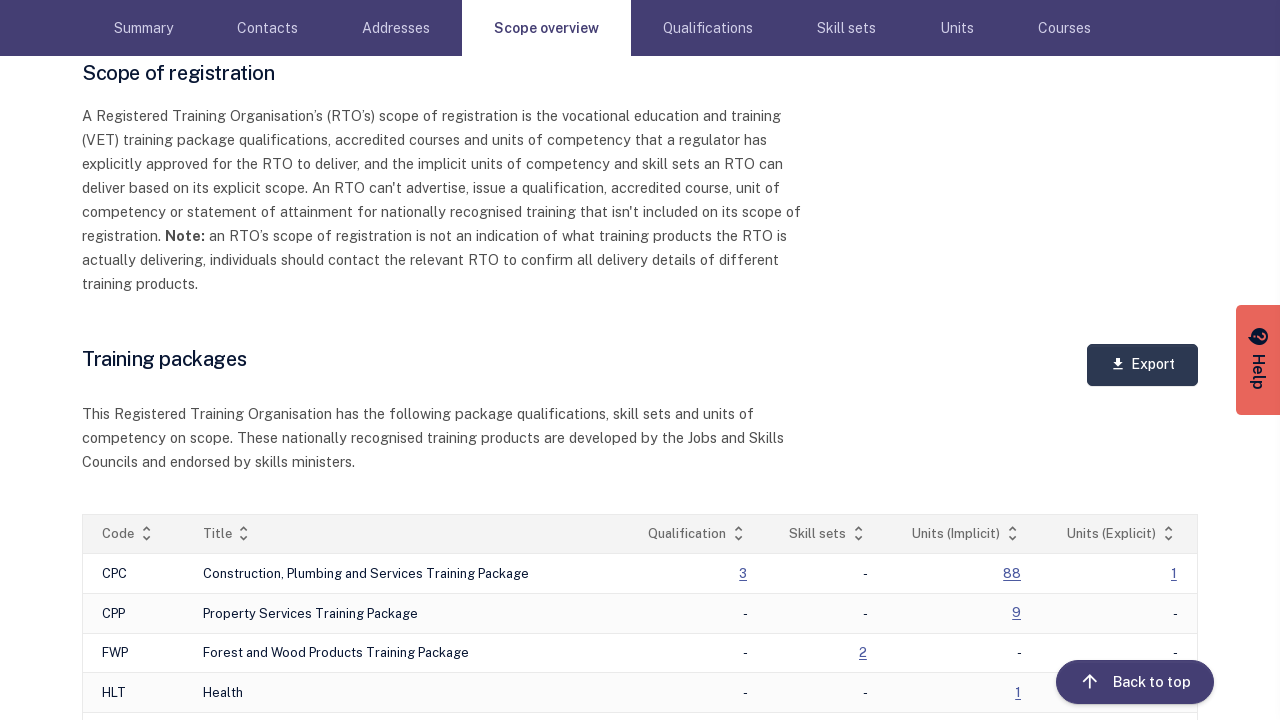